Tests Pastebin paste creation by filling in code text, selecting syntax highlighting as Java, setting expiration to 10 minutes, and adding a paste title

Starting URL: https://pastebin.com/

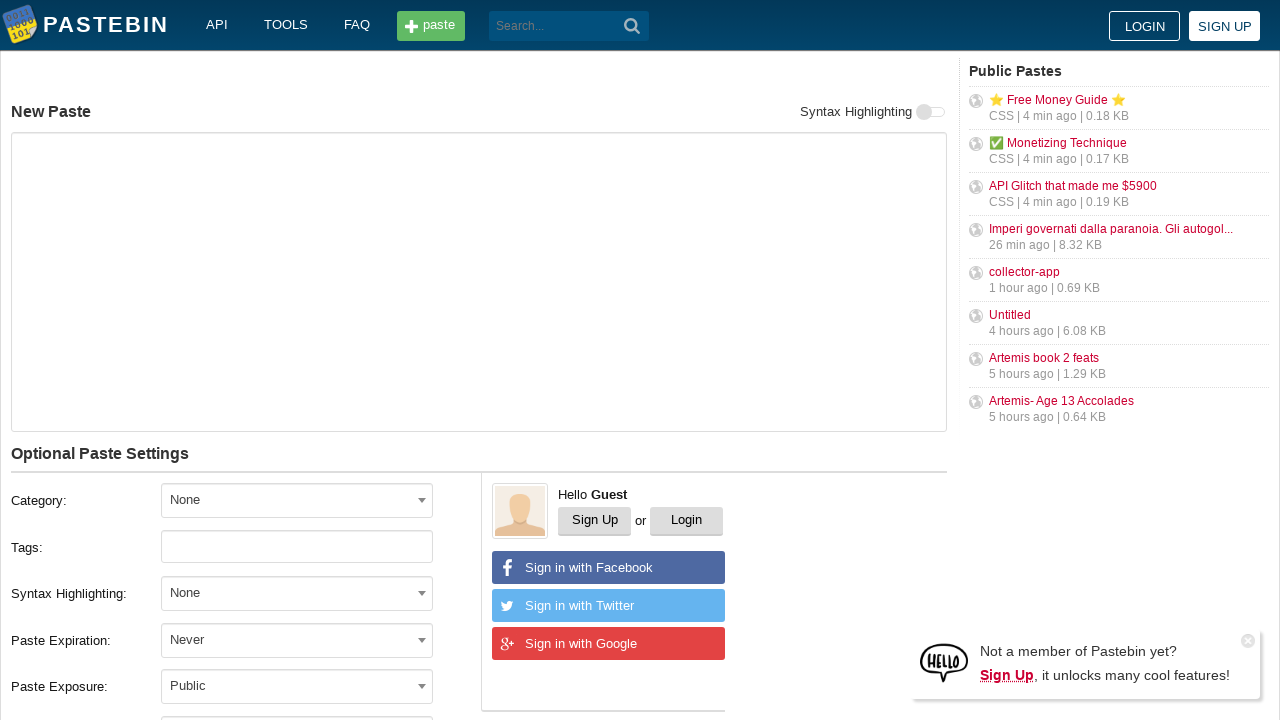

Filled paste content with 'Hello from WebDriver' on #postform-text
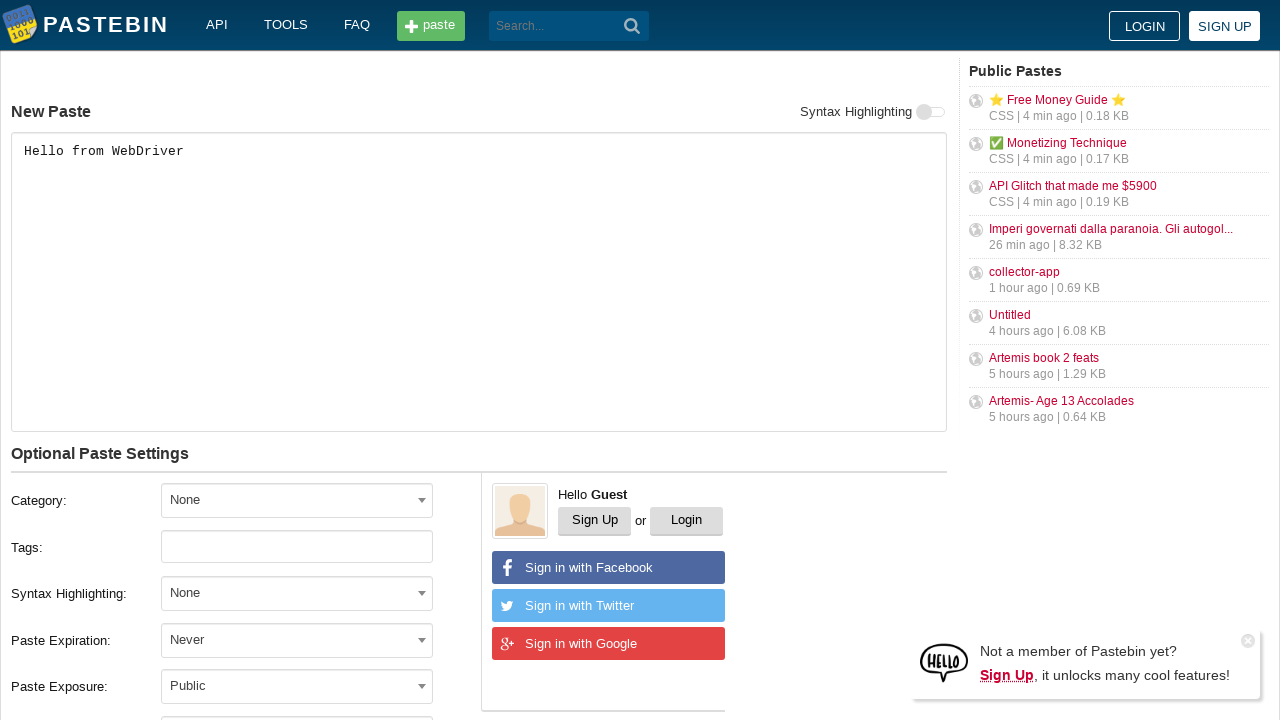

Clicked syntax highlighting dropdown at (241, 594) on xpath=//div[label='Syntax Highlighting:']
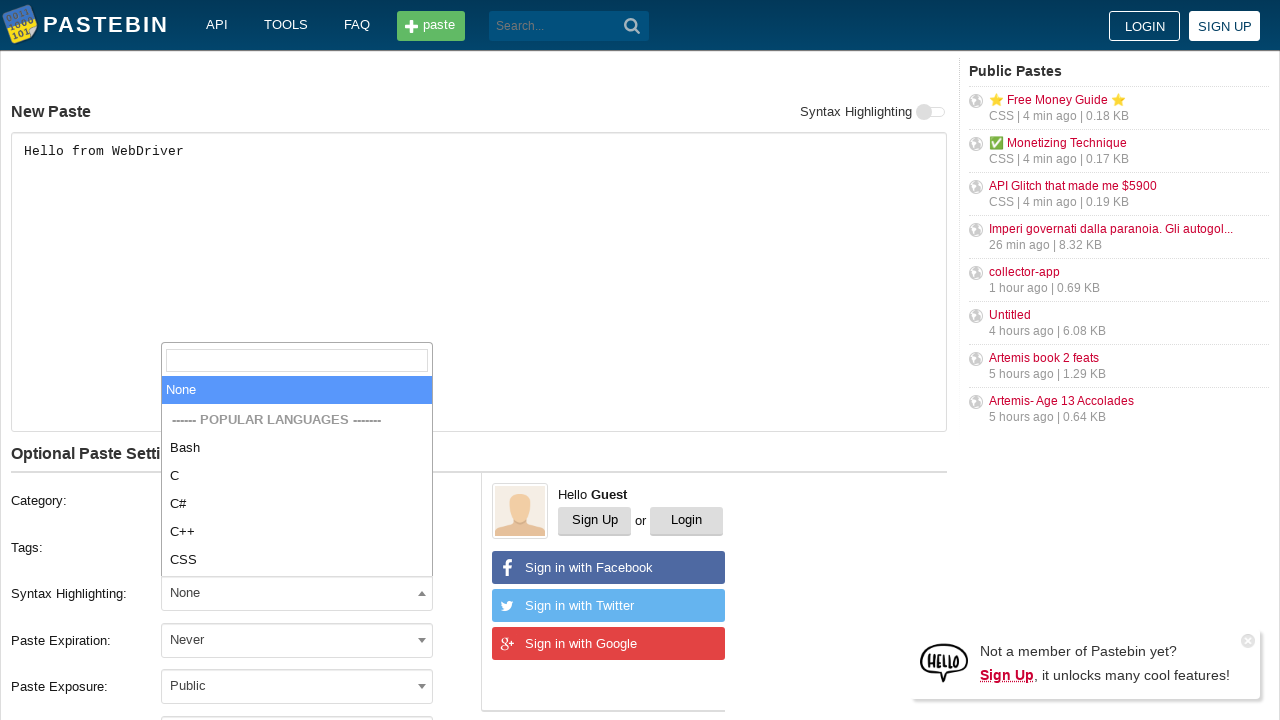

Typed 'Java' in syntax highlighting search field on //input[@type='search']
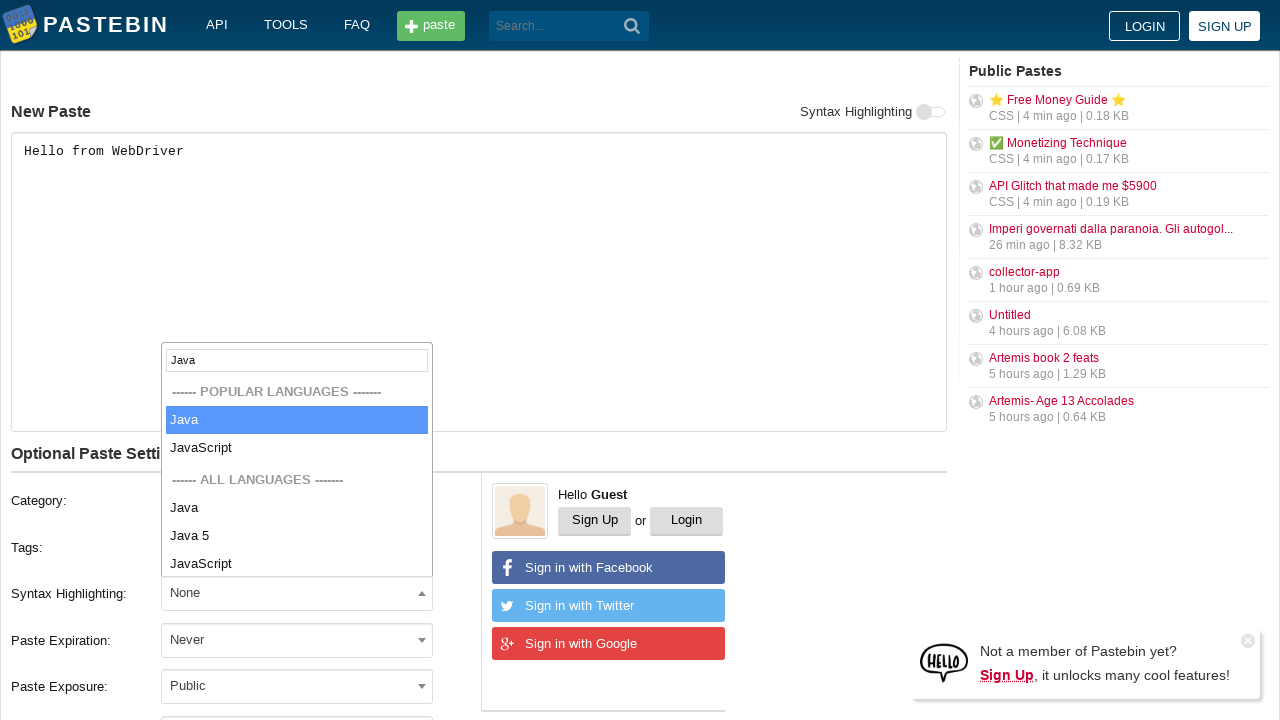

Pressed Enter to select Java syntax highlighting on //input[@type='search']
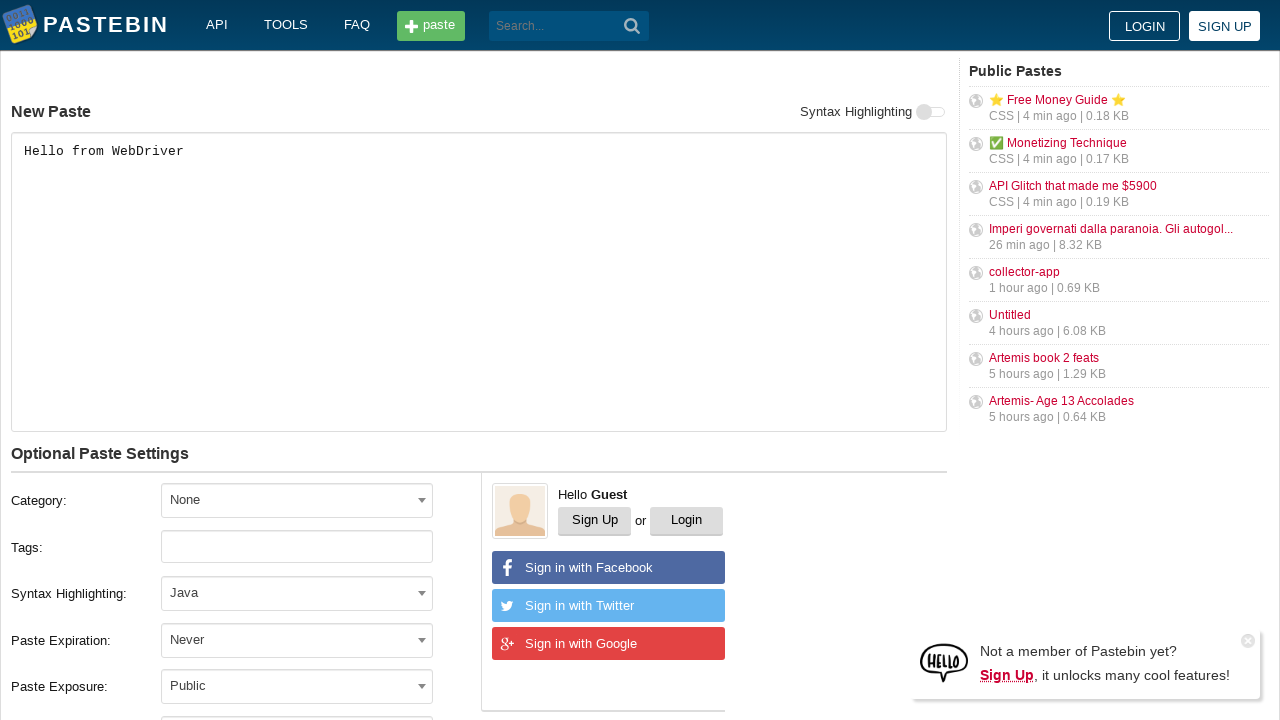

Clicked expiration dropdown at (297, 640) on #select2-postform-expiration-container
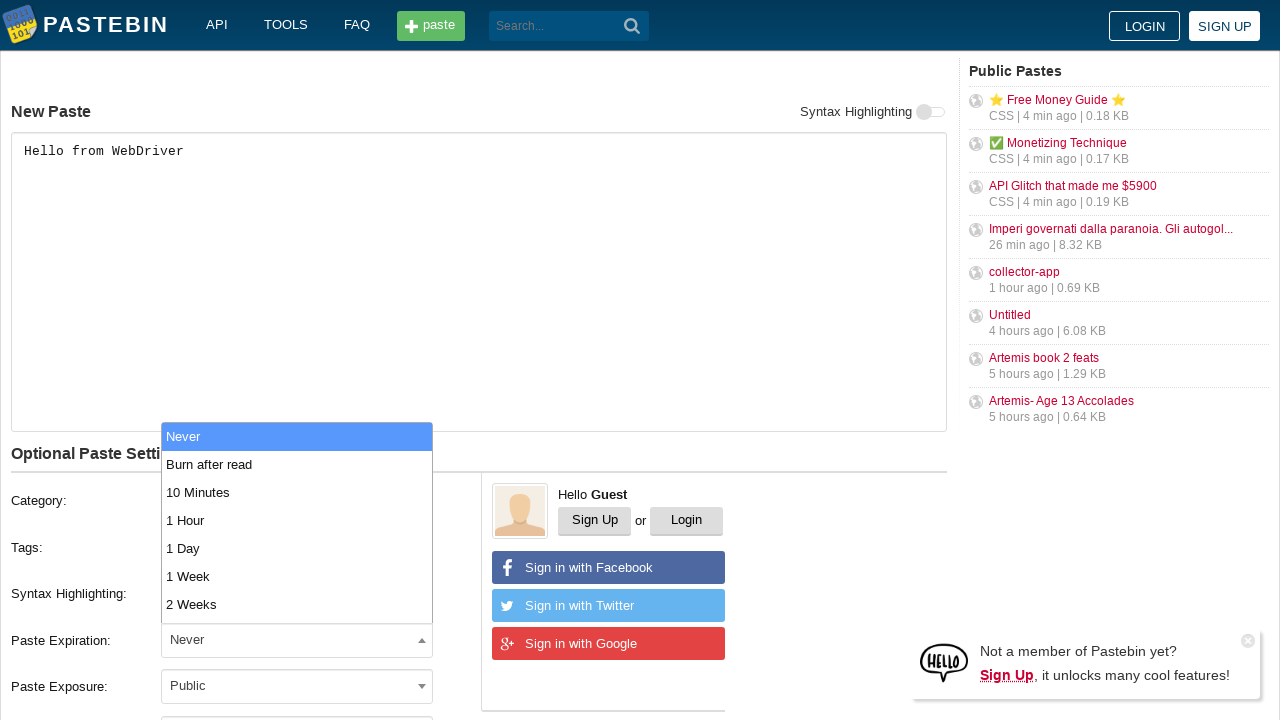

Selected '10 Minutes' expiration option at (297, 492) on xpath=//li[text()='10 Minutes']
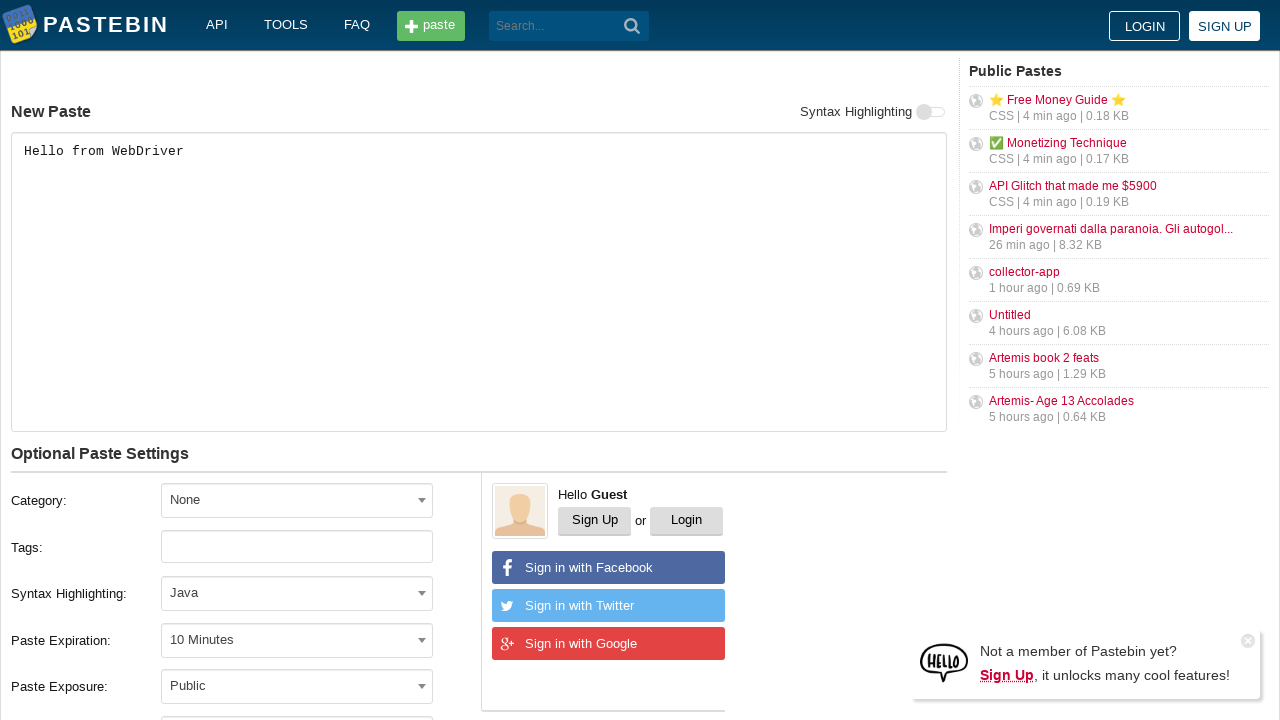

Clicked on Paste Name / Title field area at (241, 361) on xpath=//div[label ='Paste Name / Title:']
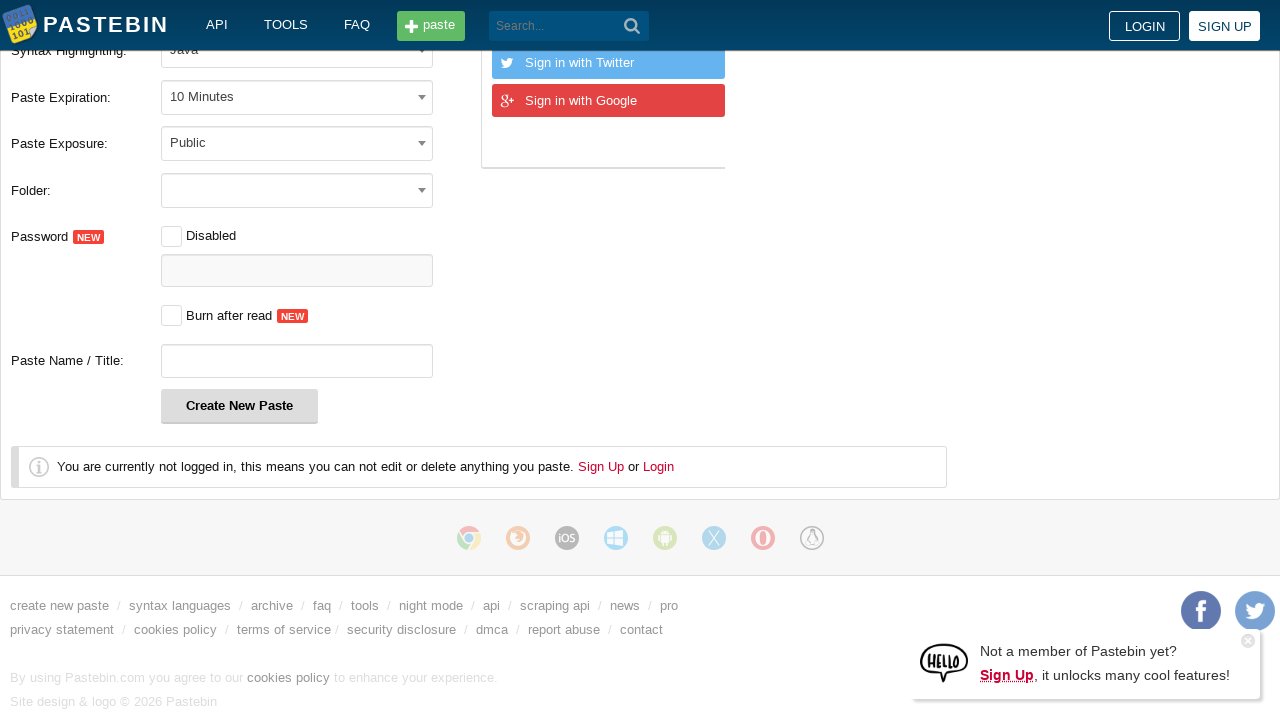

Filled paste name field with 'helloweb' on #postform-name
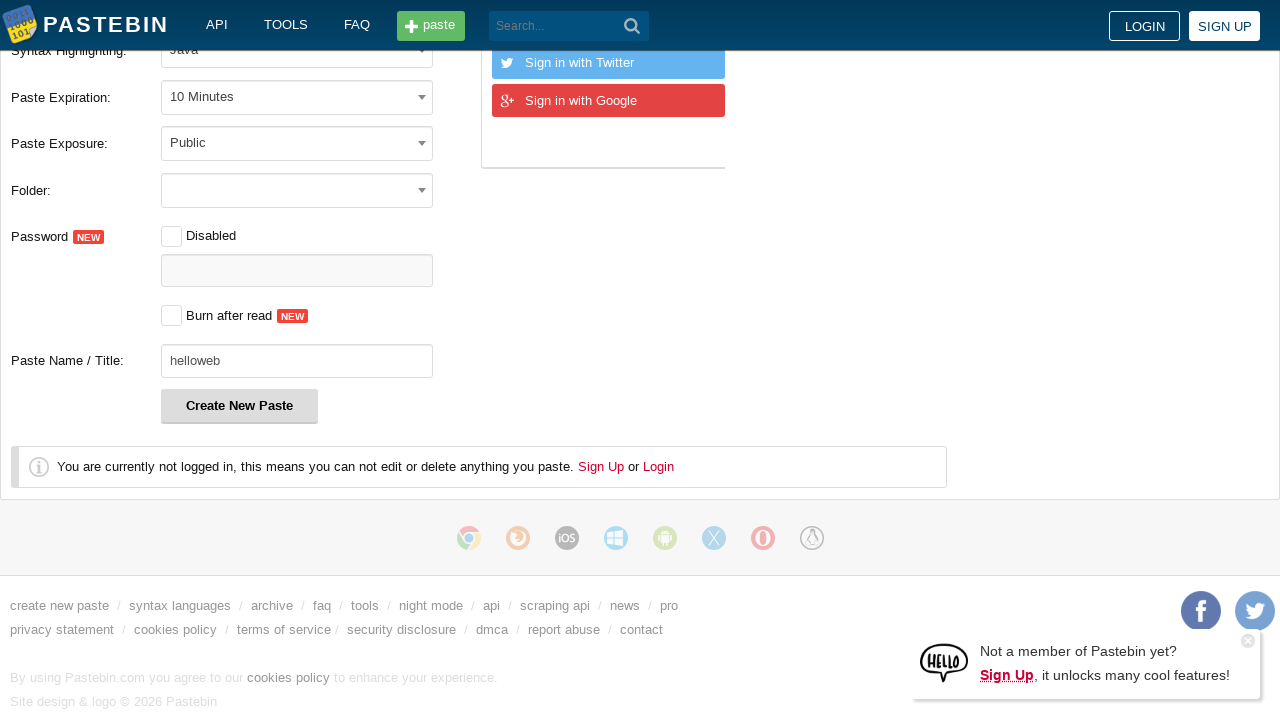

Pressed Enter to confirm paste name on #postform-name
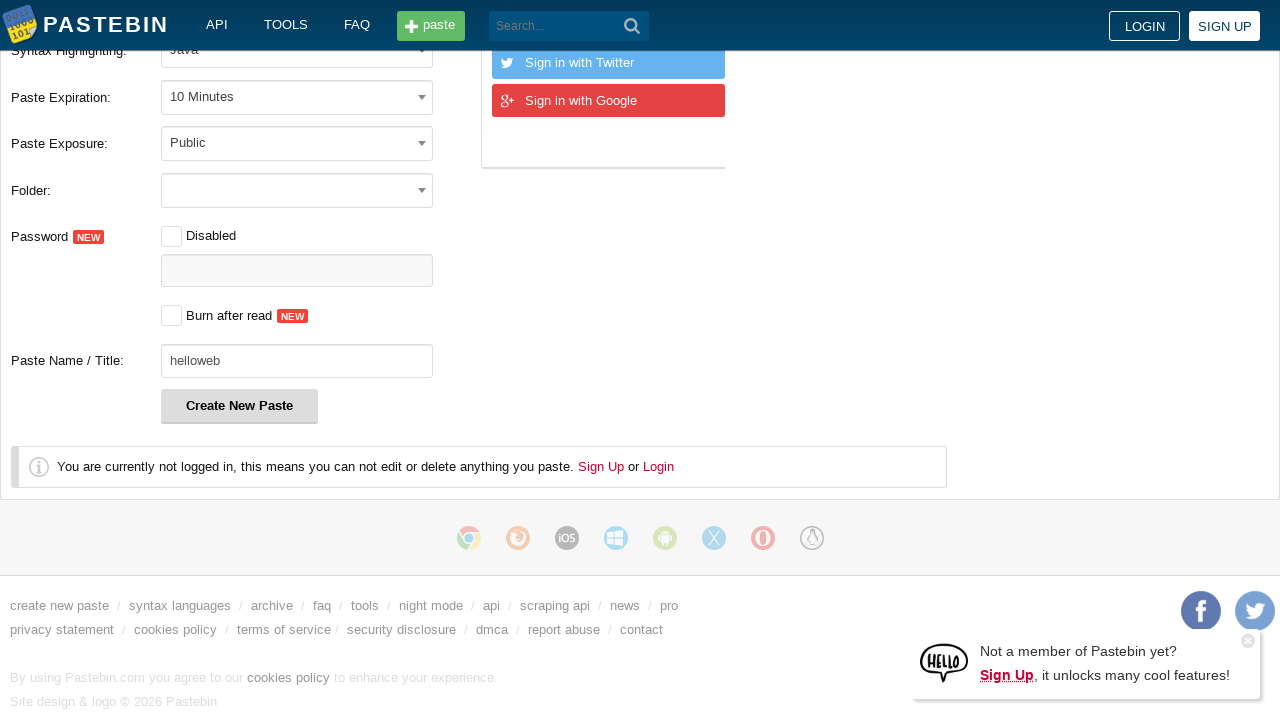

Verified paste name field is visible
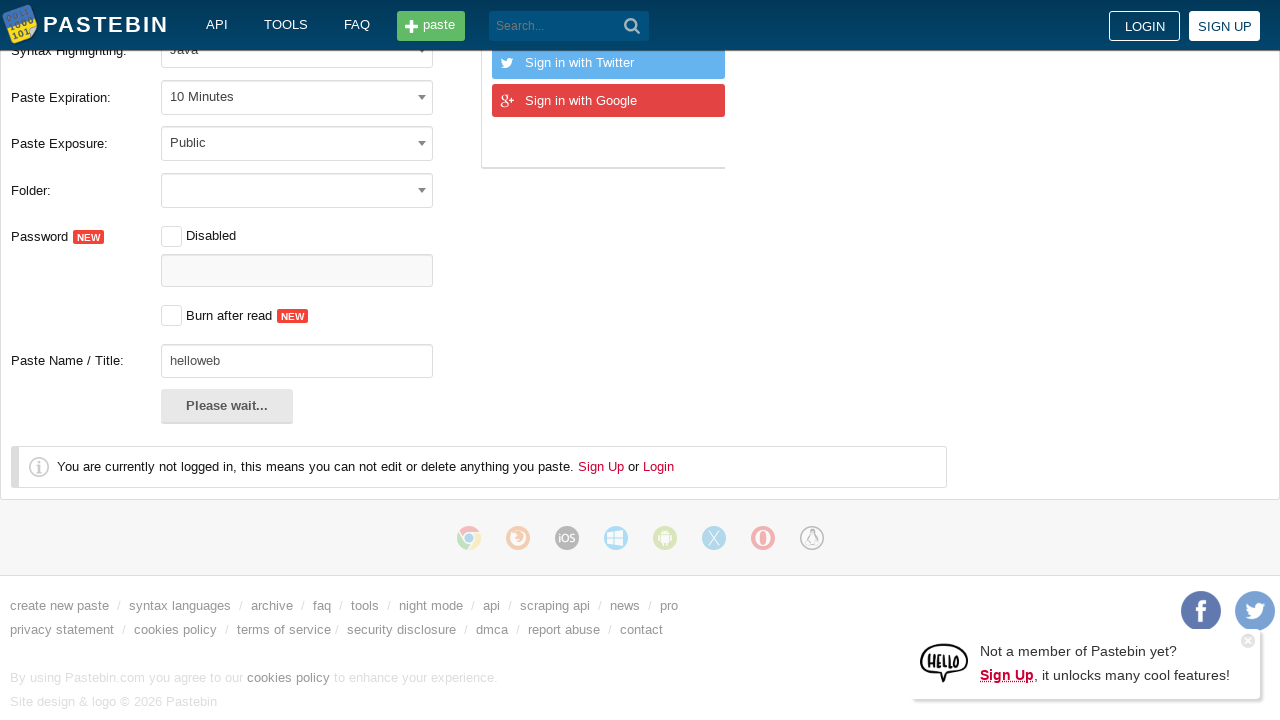

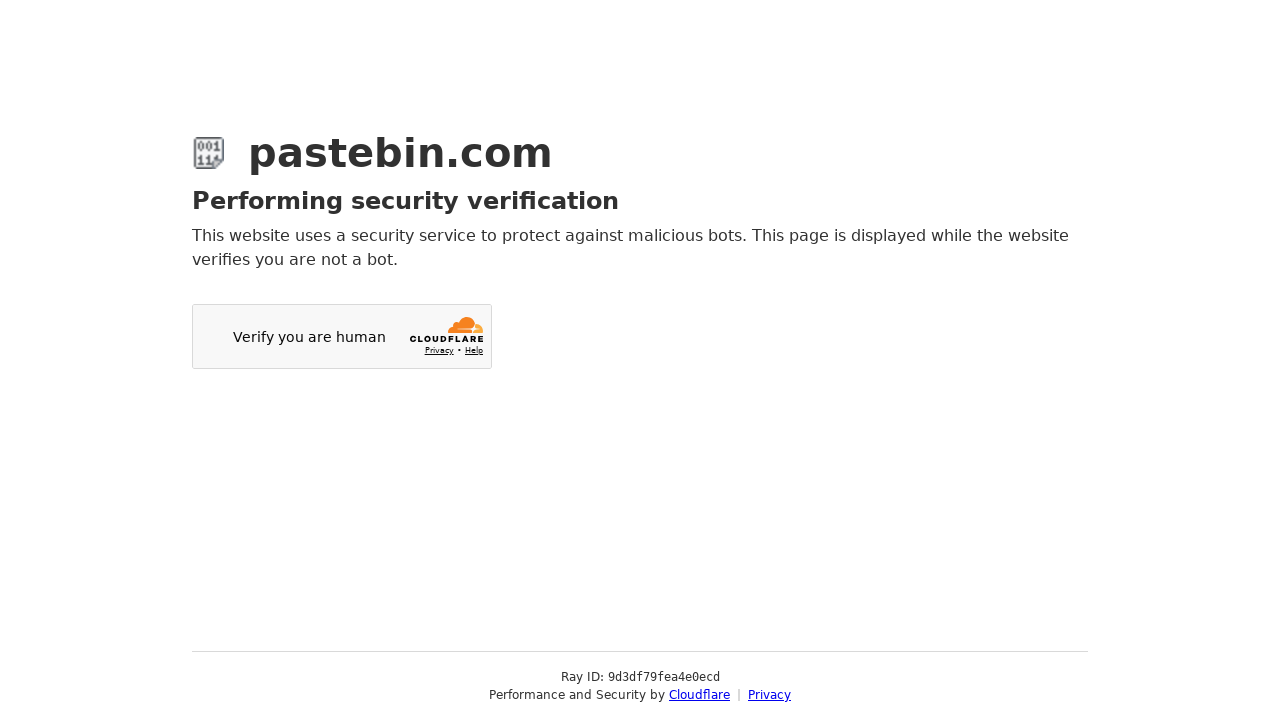